Tests that new todo items are appended to the bottom of the list

Starting URL: https://demo.playwright.dev/todomvc

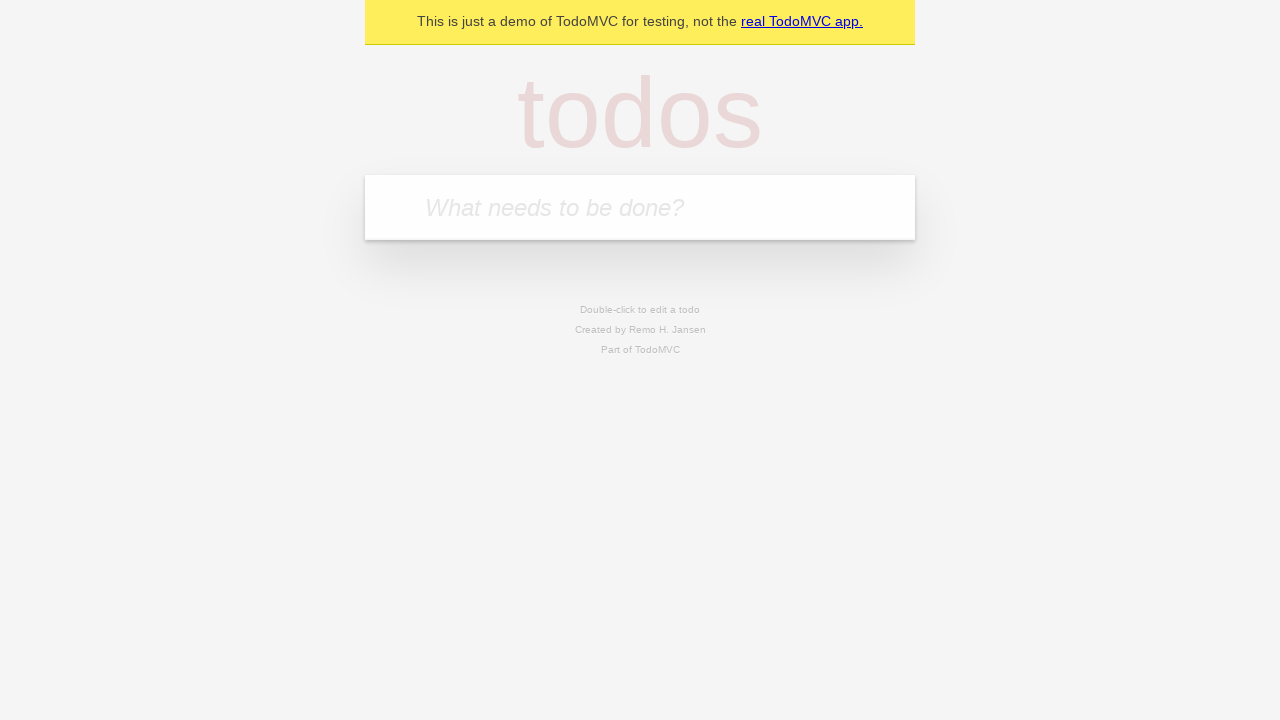

Located the todo input field
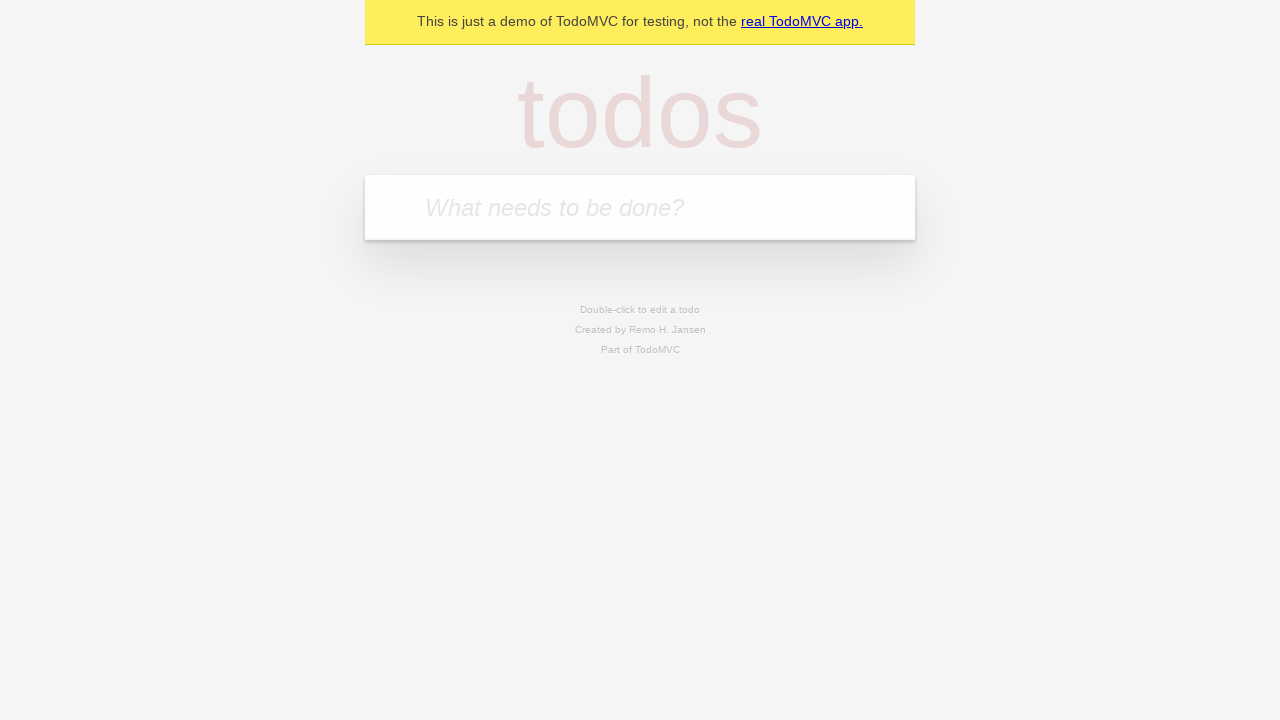

Filled todo input with 'buy some cheese' on internal:attr=[placeholder="What needs to be done?"i]
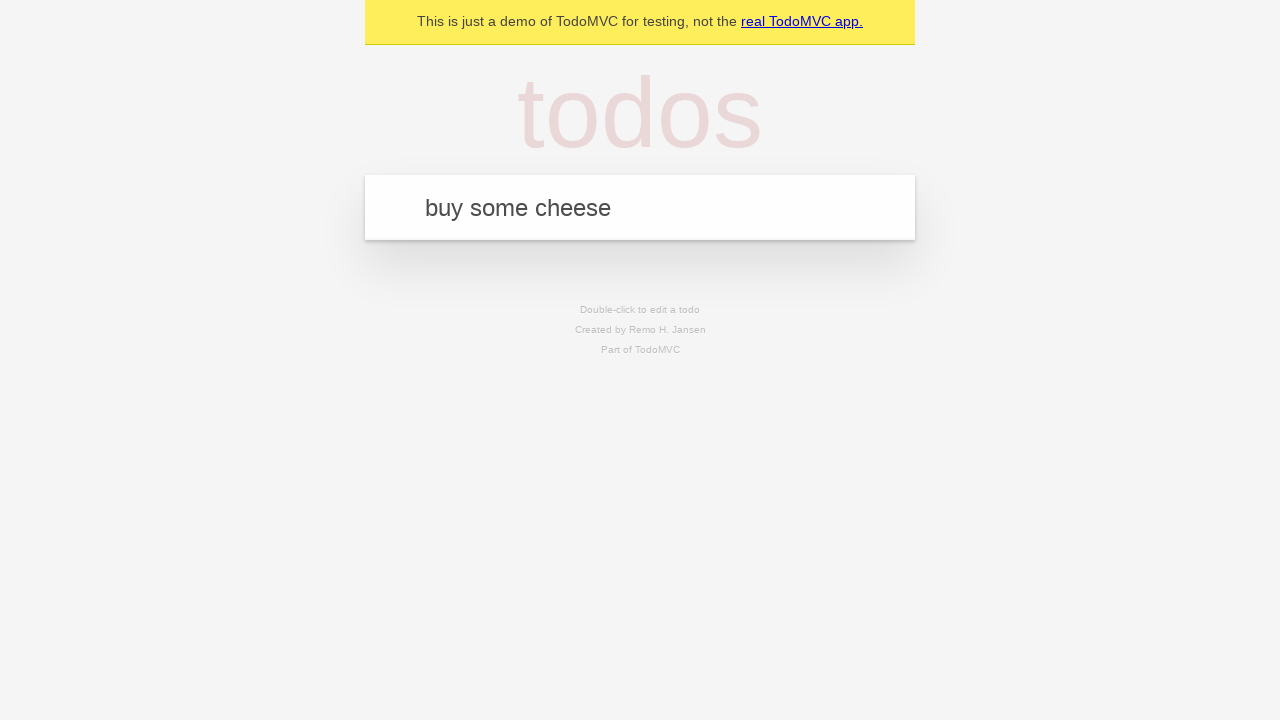

Pressed Enter to add todo item 'buy some cheese' on internal:attr=[placeholder="What needs to be done?"i]
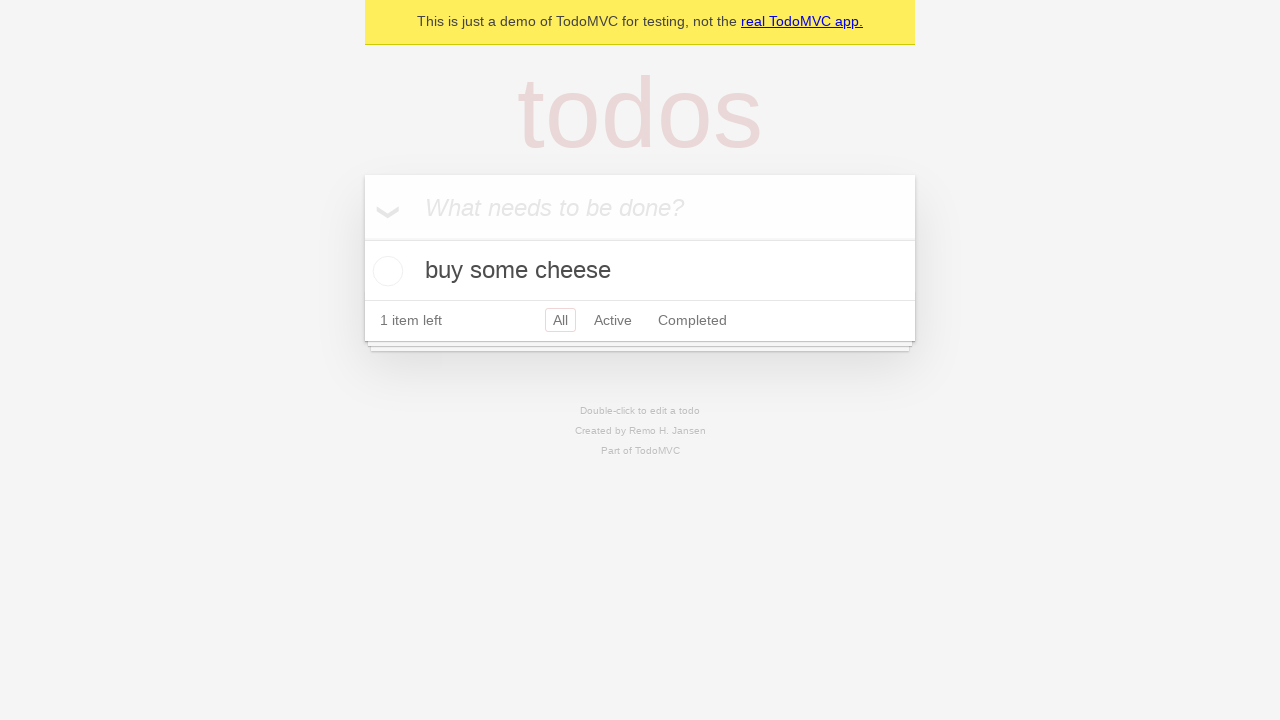

Filled todo input with 'feed the cat' on internal:attr=[placeholder="What needs to be done?"i]
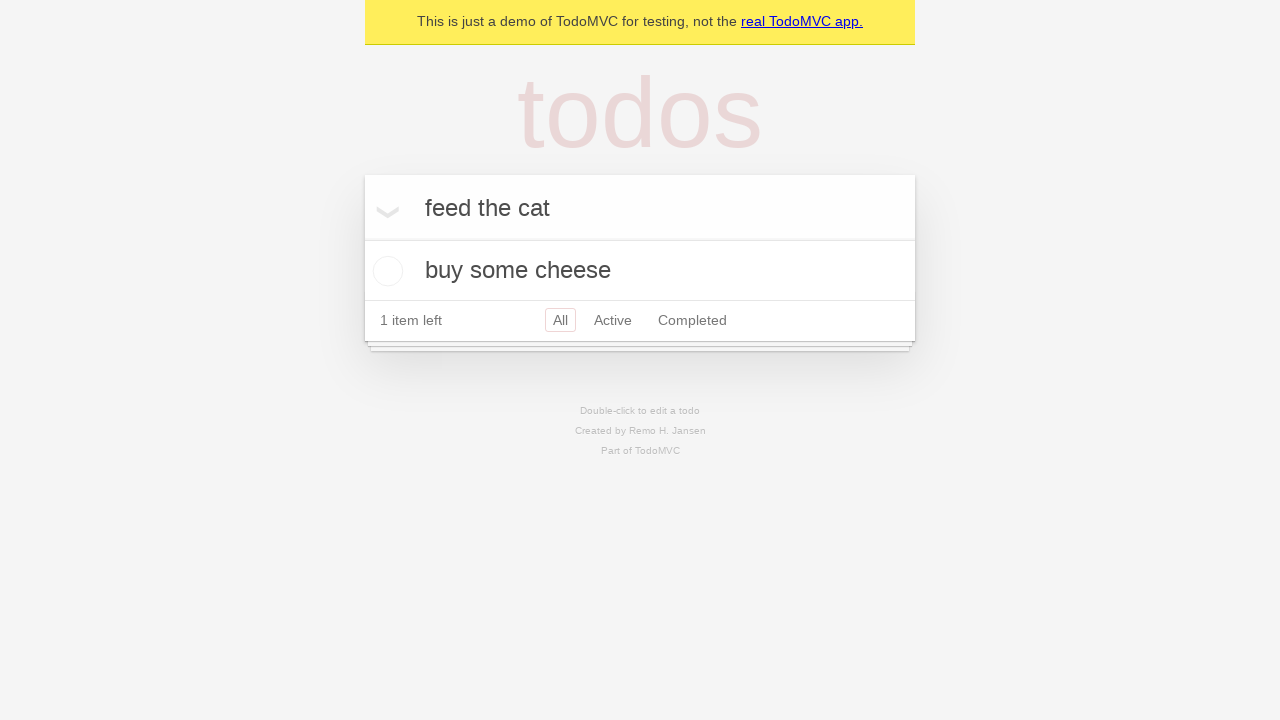

Pressed Enter to add todo item 'feed the cat' on internal:attr=[placeholder="What needs to be done?"i]
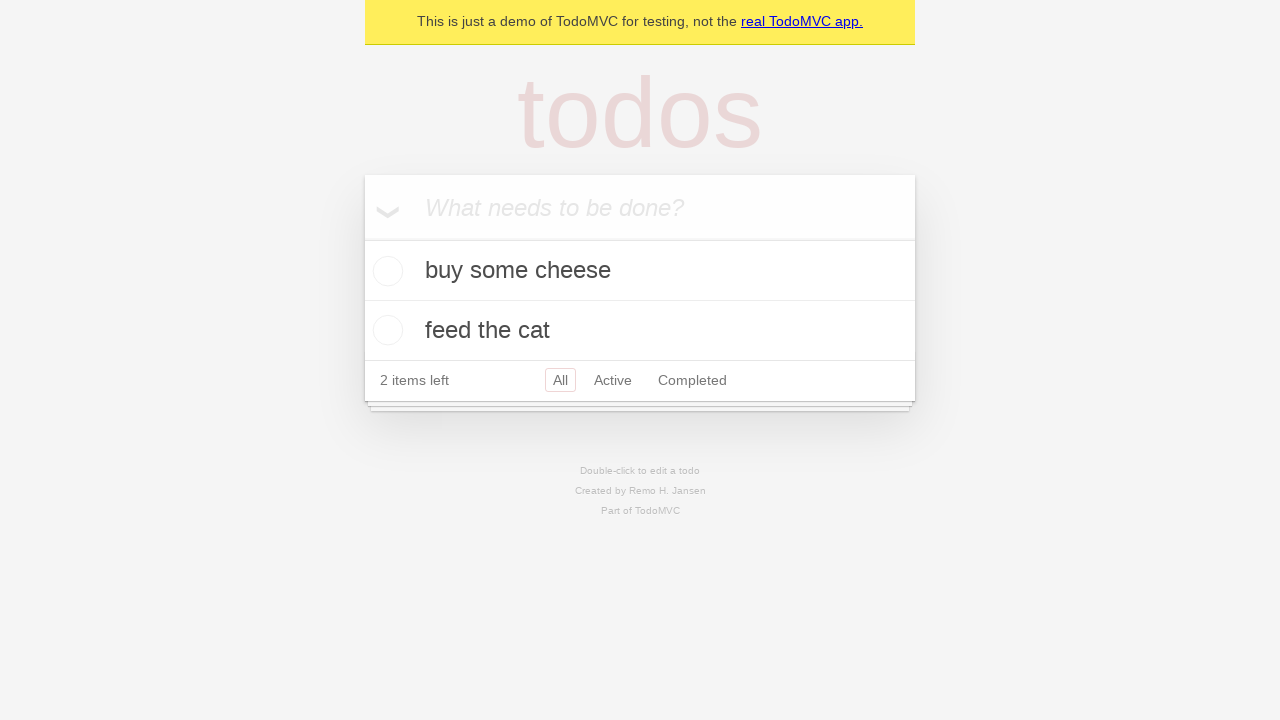

Filled todo input with 'book a doctors appointment' on internal:attr=[placeholder="What needs to be done?"i]
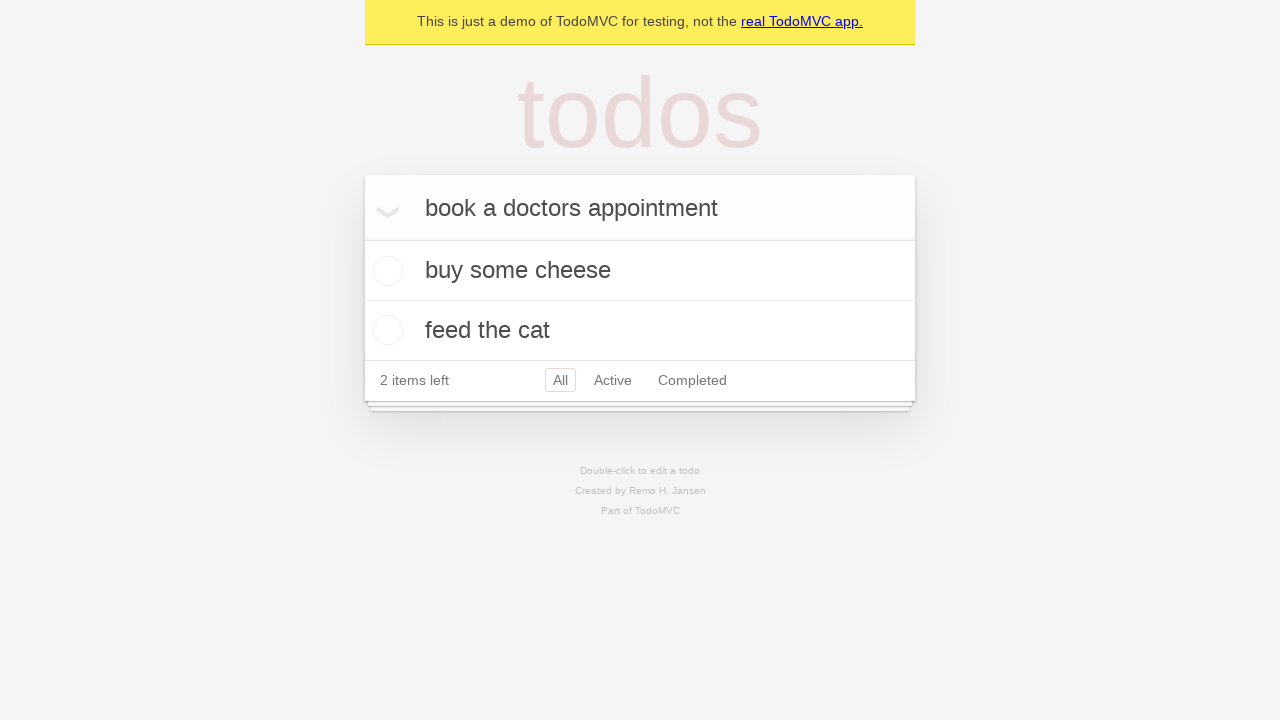

Pressed Enter to add todo item 'book a doctors appointment' on internal:attr=[placeholder="What needs to be done?"i]
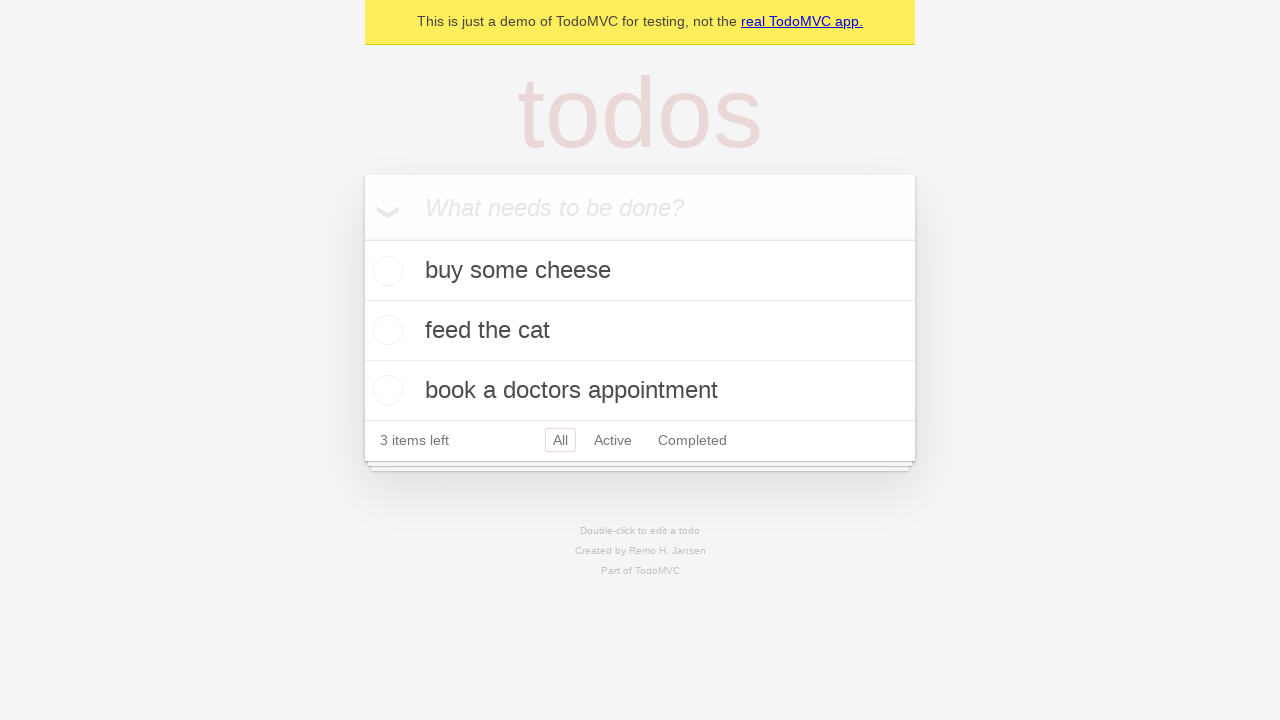

Waited for todo counter to appear, confirming all items were added to the bottom of the list
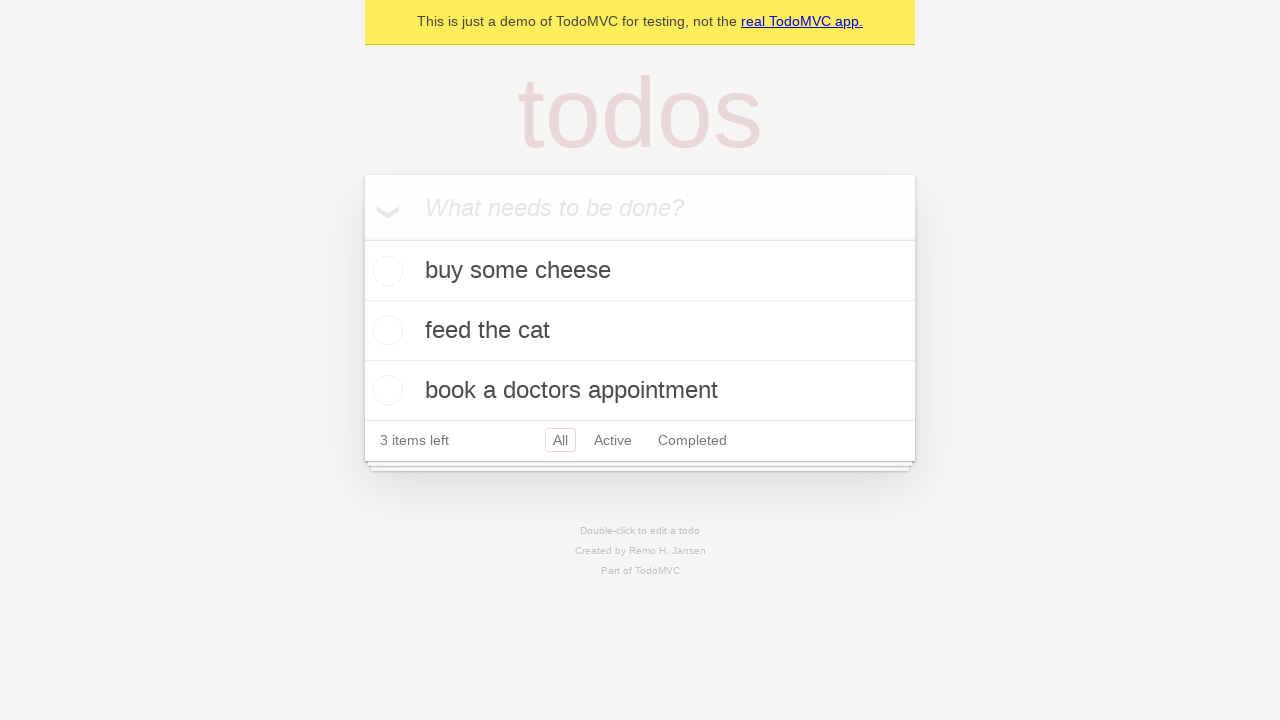

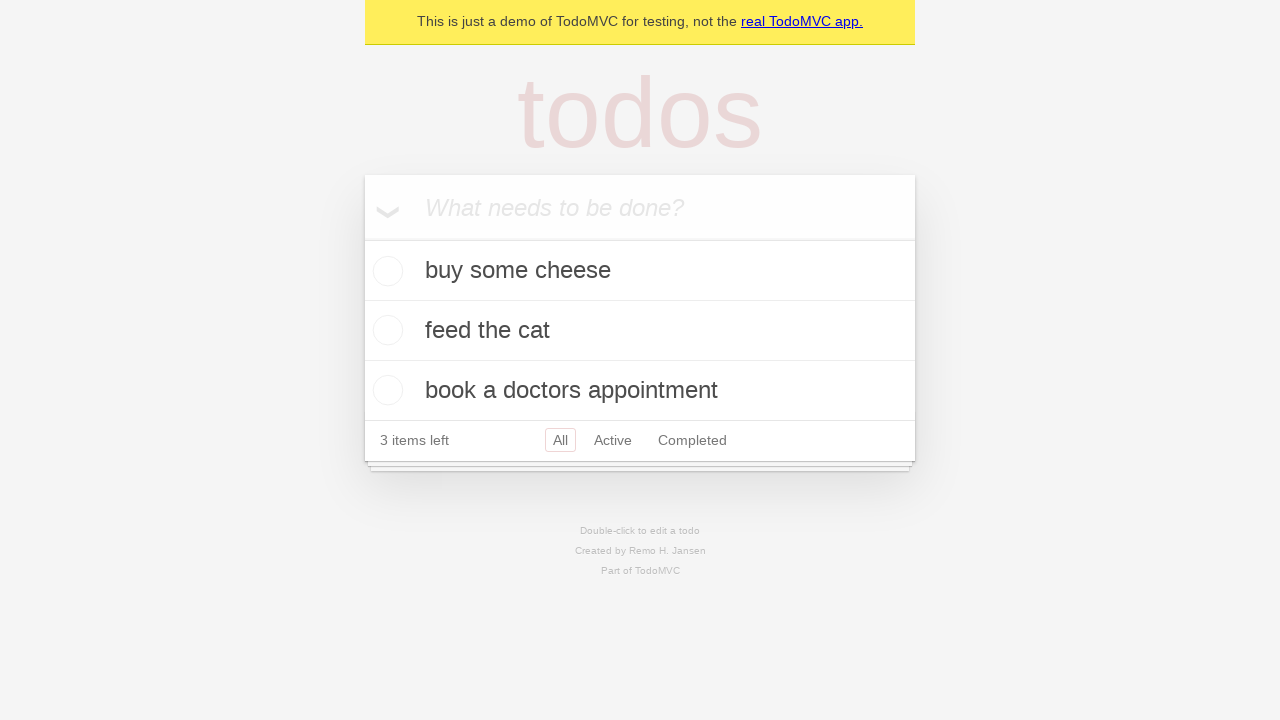